Tests checkbox handling by navigating to an HTML tutorial page and clicking all checkbox elements in a form section.

Starting URL: http://www.tizag.com/htmlT/htmlcheckboxes.php

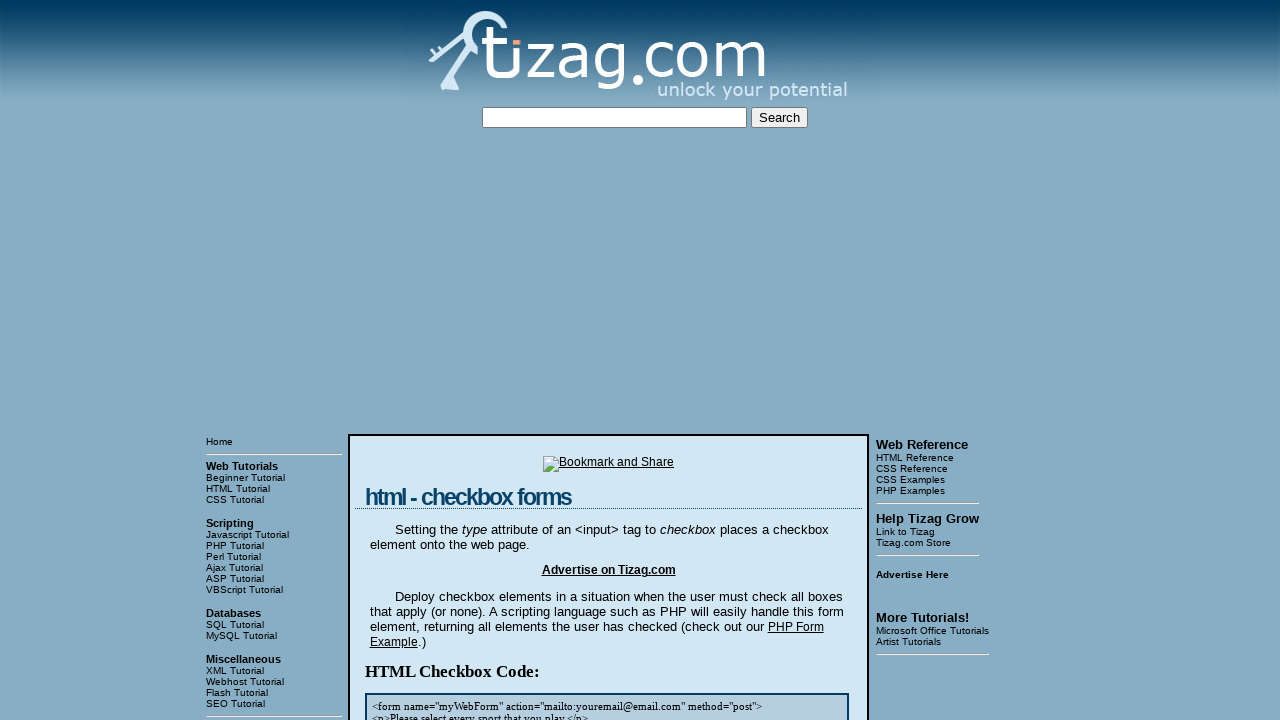

Navigated to HTML checkboxes tutorial page
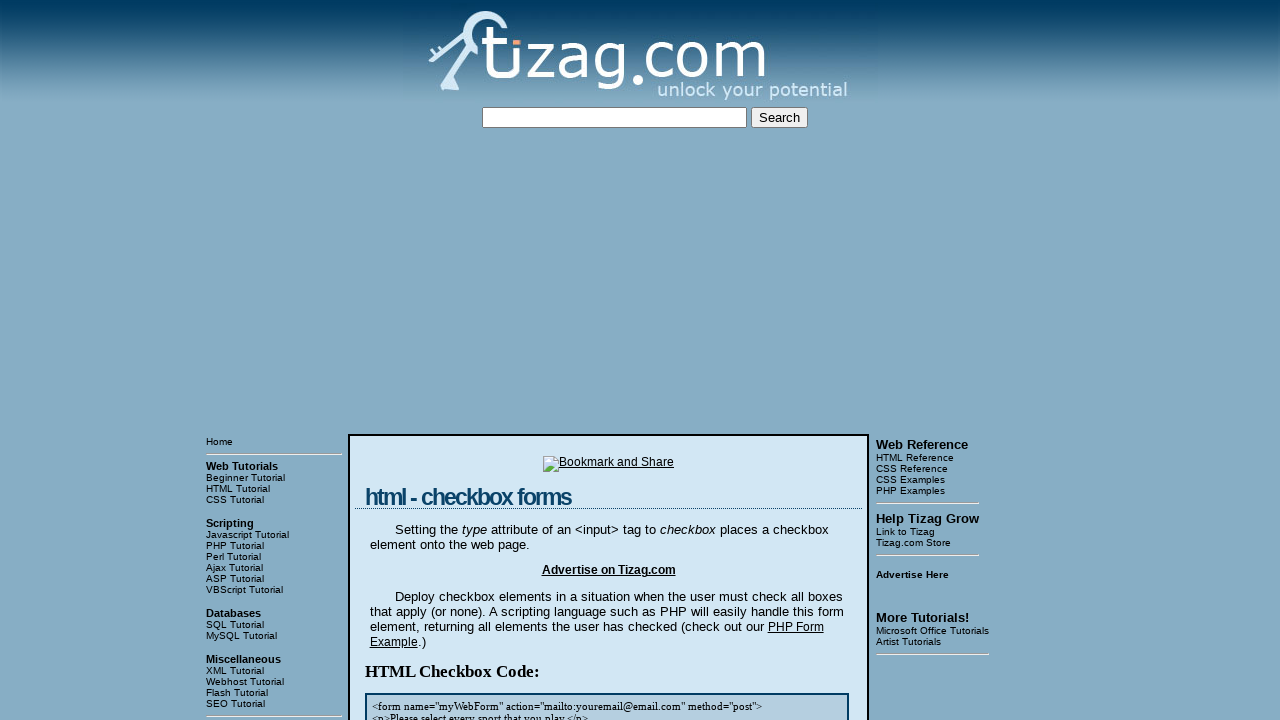

Located all checkboxes in the HTML Checkbox Form section
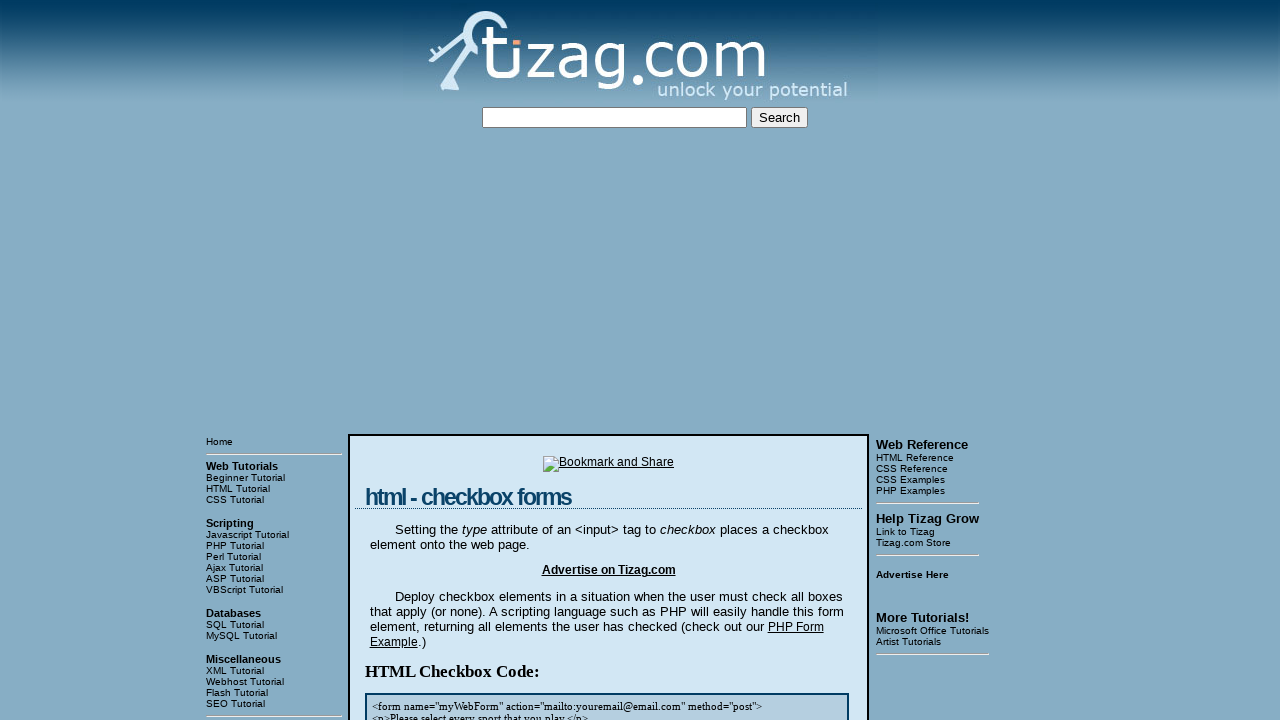

Verified checkboxes are visible and ready for interaction
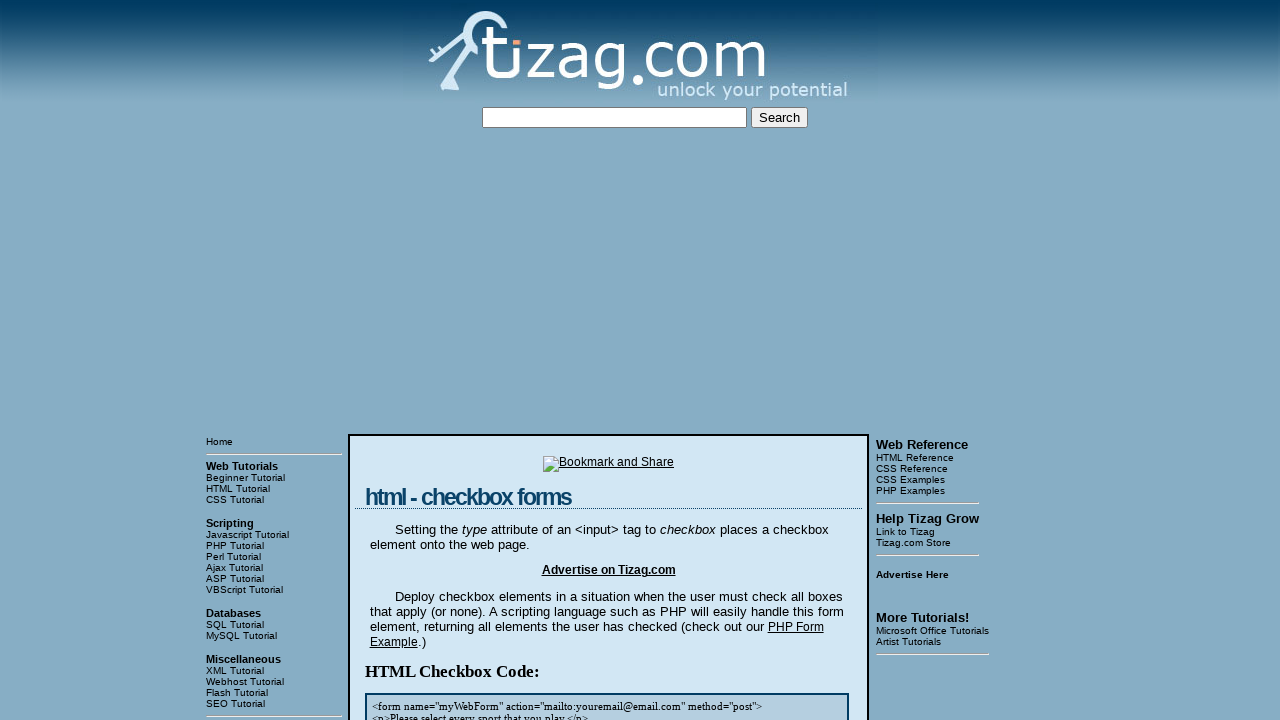

Found 4 checkboxes to interact with
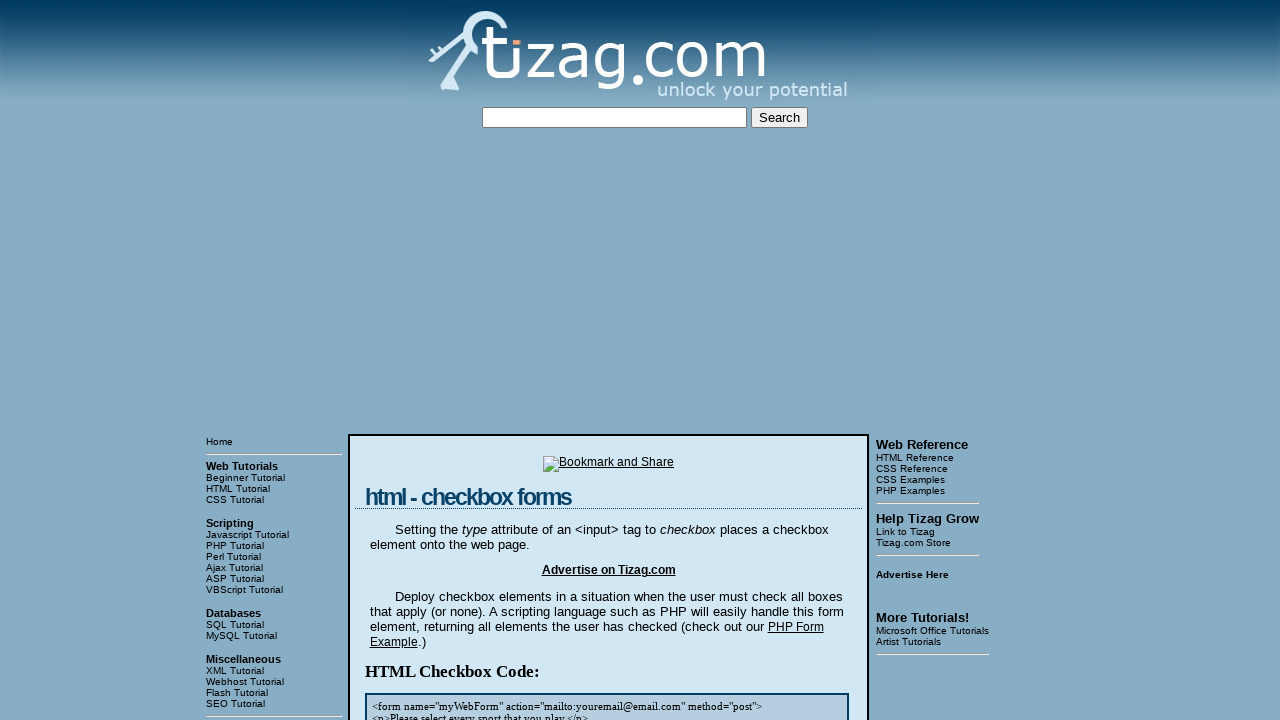

Clicked checkbox 1 of 4 at (422, 360) on xpath=//h2[text() = 'HTML Checkbox Form:']/following-sibling::div[1]/.//input[@t
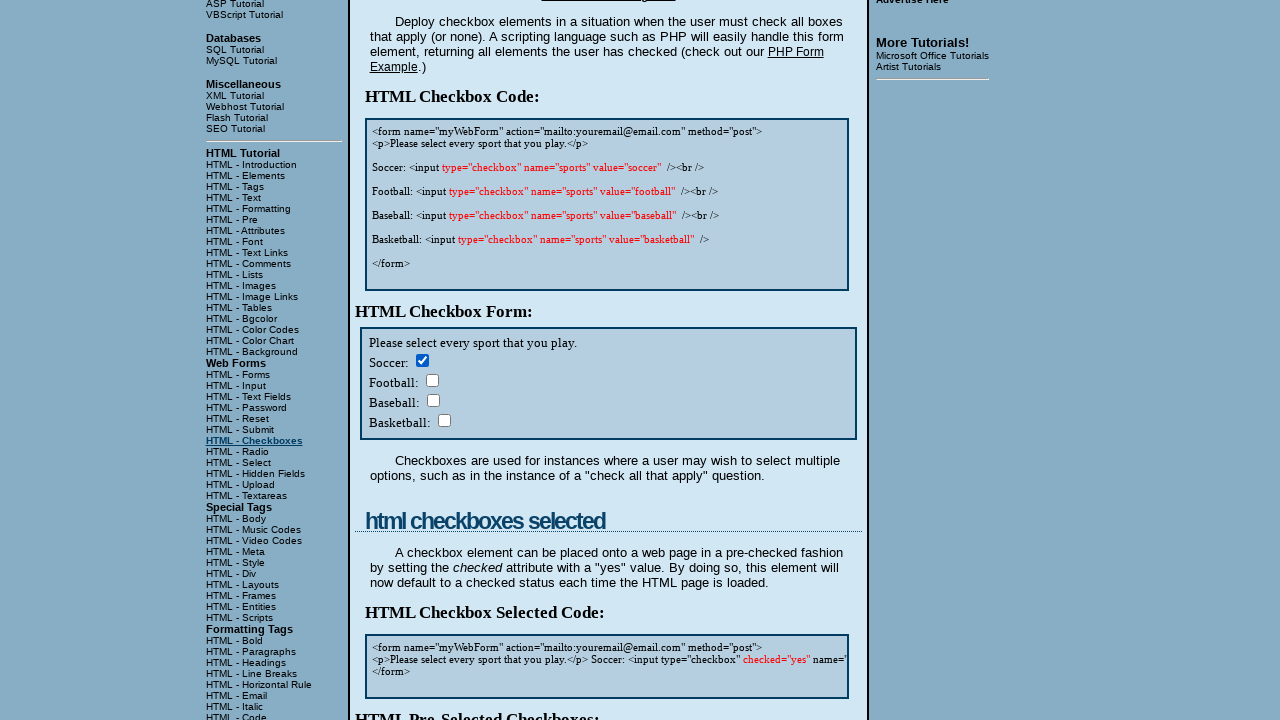

Clicked checkbox 2 of 4 at (432, 380) on xpath=//h2[text() = 'HTML Checkbox Form:']/following-sibling::div[1]/.//input[@t
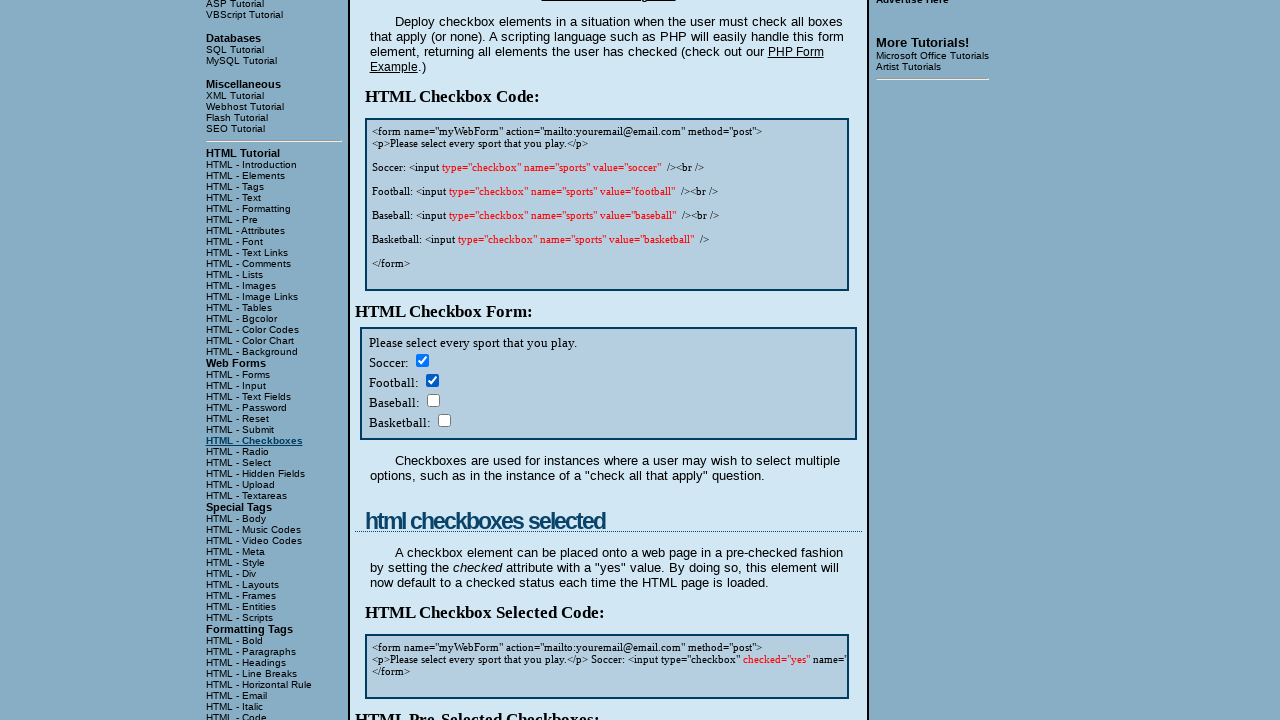

Clicked checkbox 3 of 4 at (433, 400) on xpath=//h2[text() = 'HTML Checkbox Form:']/following-sibling::div[1]/.//input[@t
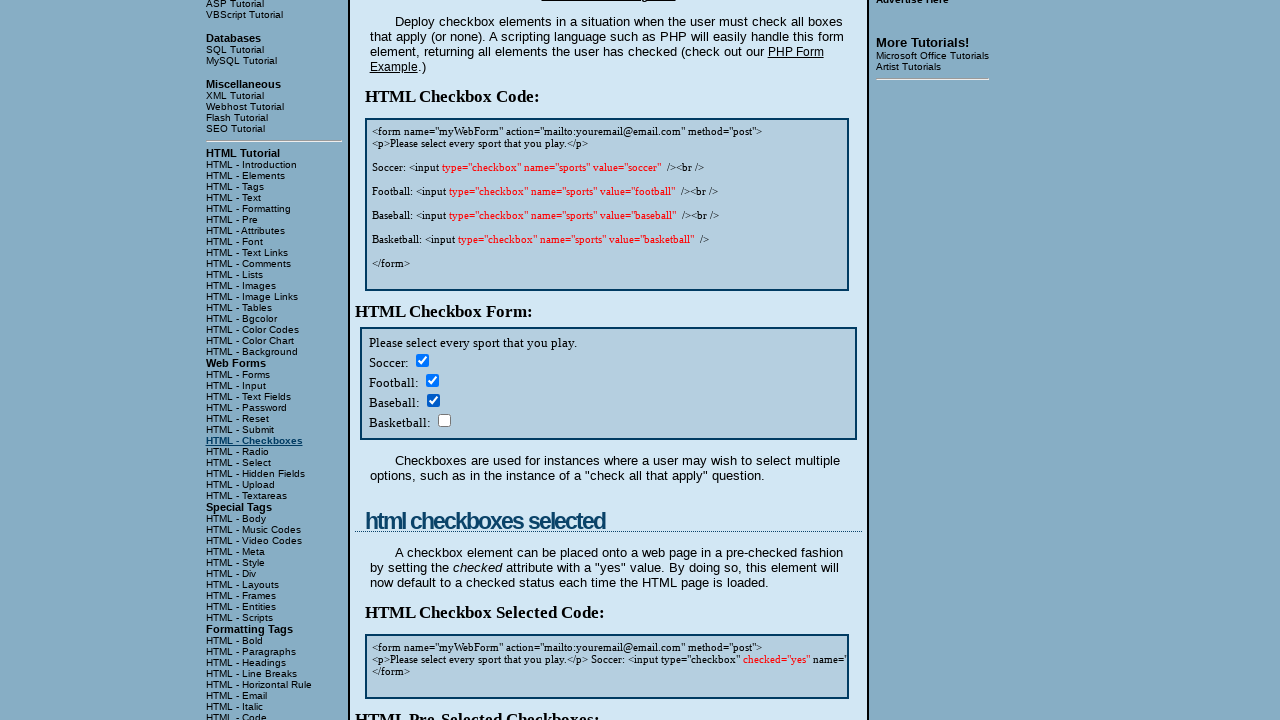

Clicked checkbox 4 of 4 at (444, 420) on xpath=//h2[text() = 'HTML Checkbox Form:']/following-sibling::div[1]/.//input[@t
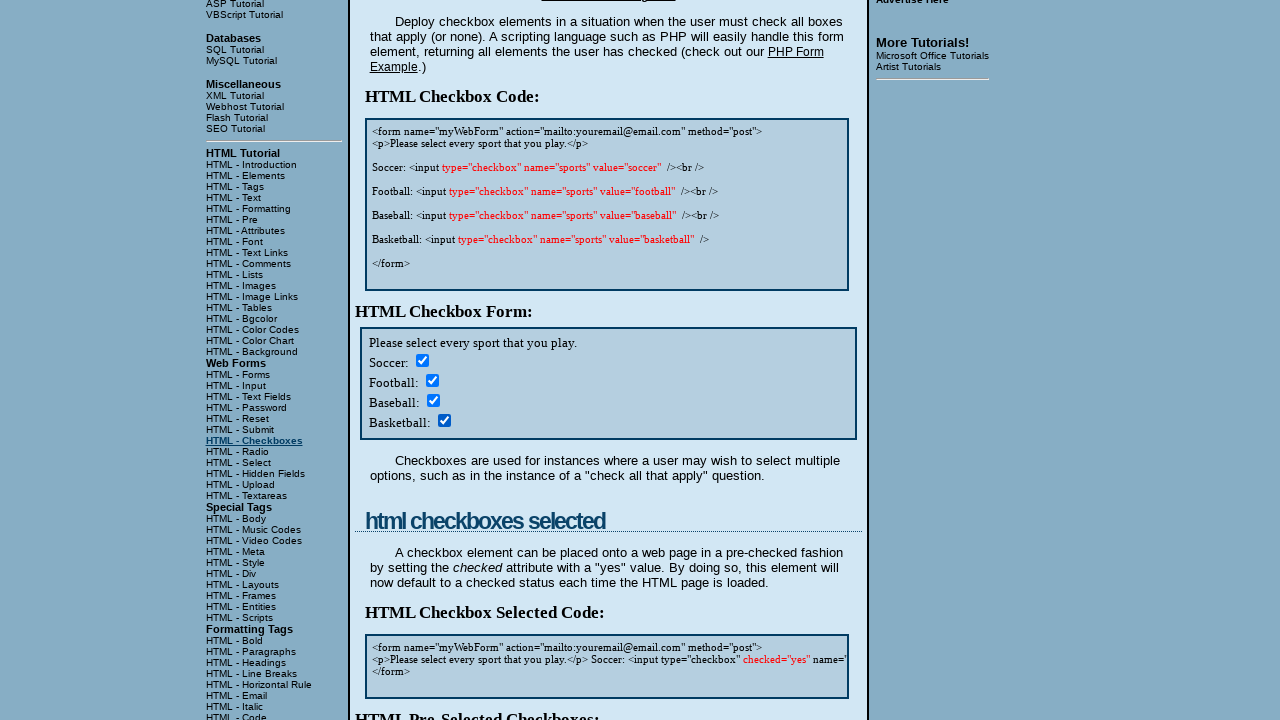

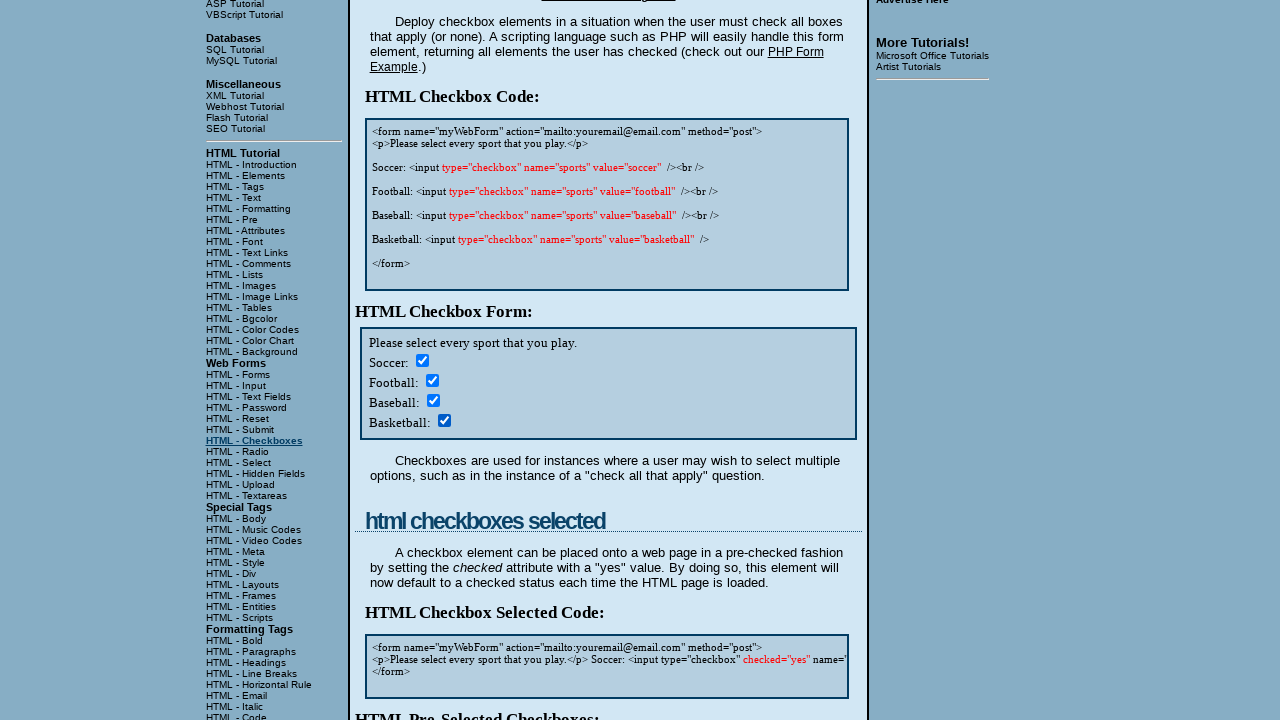